Tests timed JavaScript alert by clicking button, waiting for delayed alert to appear, then accepting it.

Starting URL: https://demoqa.com/alerts

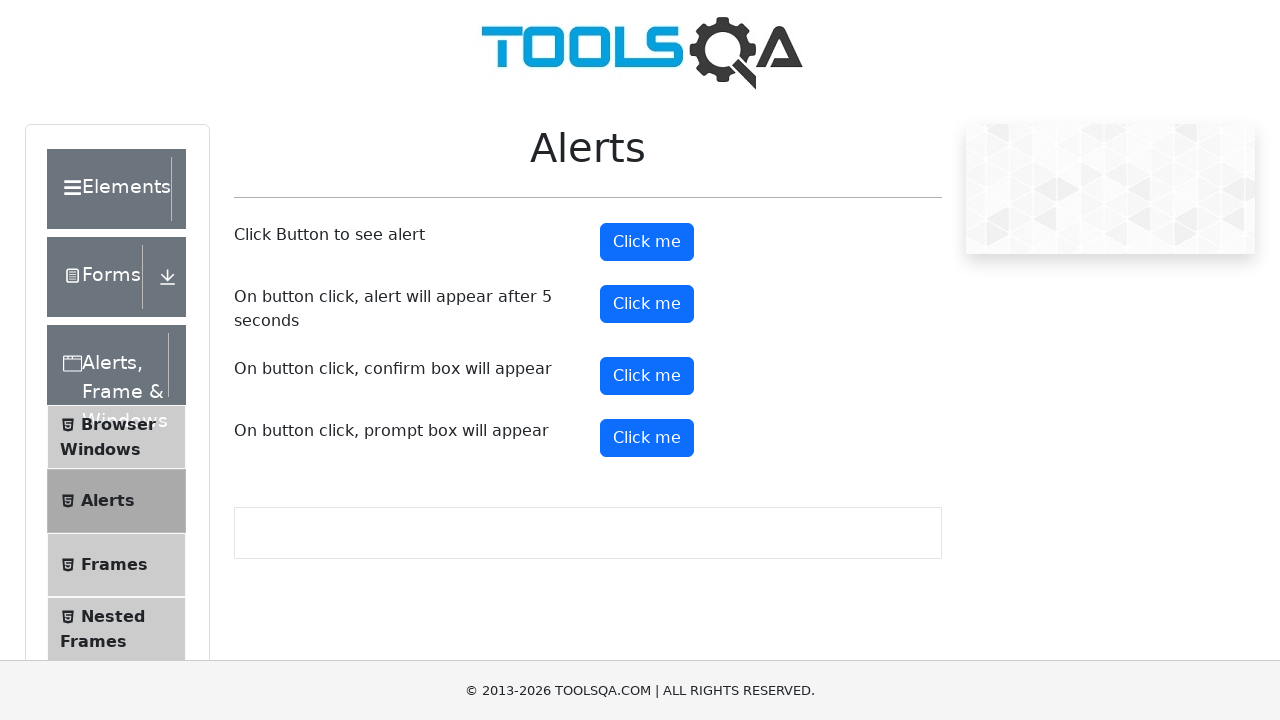

Set up dialog handler to automatically accept alerts
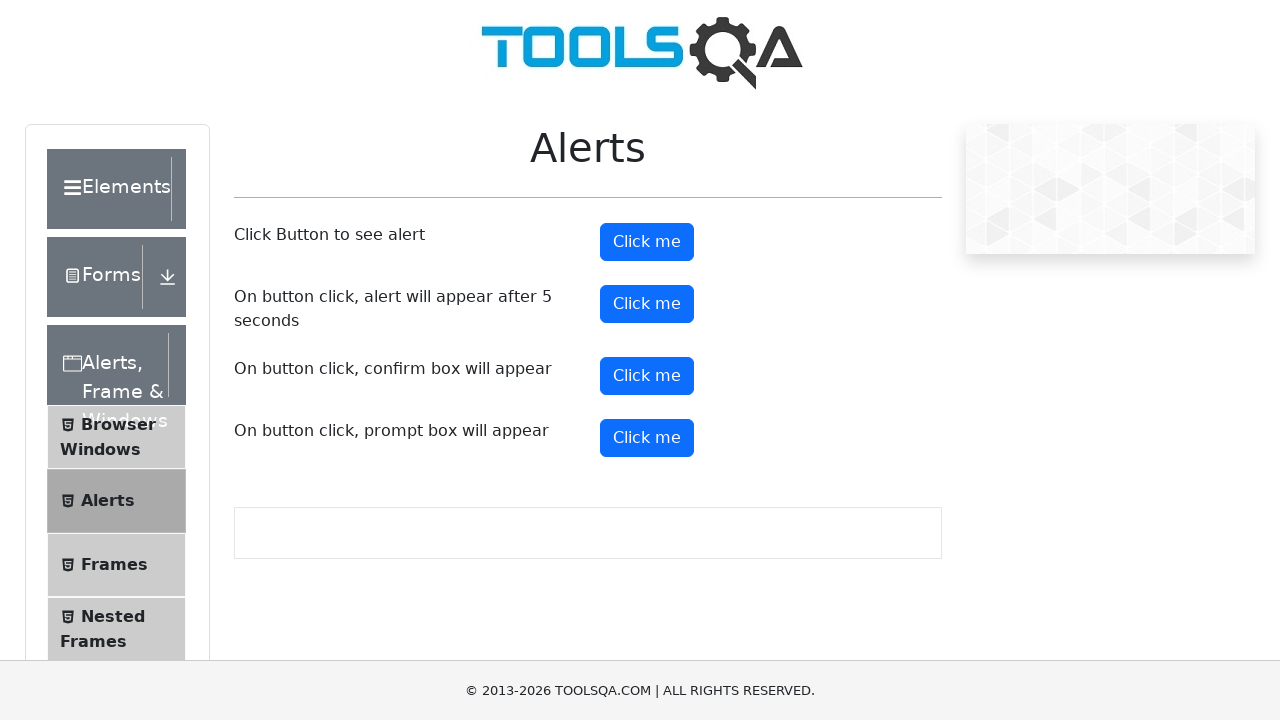

Clicked button to trigger timed alert at (647, 304) on #timerAlertButton
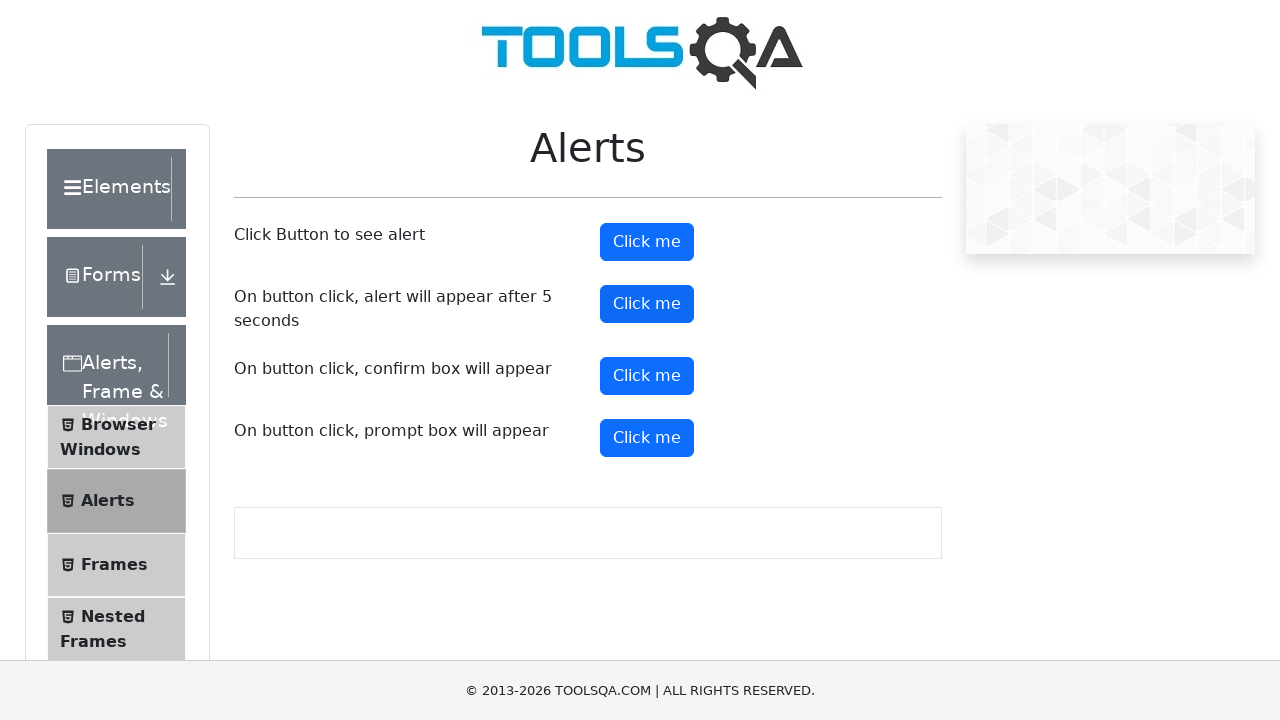

Waited 6 seconds for delayed alert to appear and be accepted
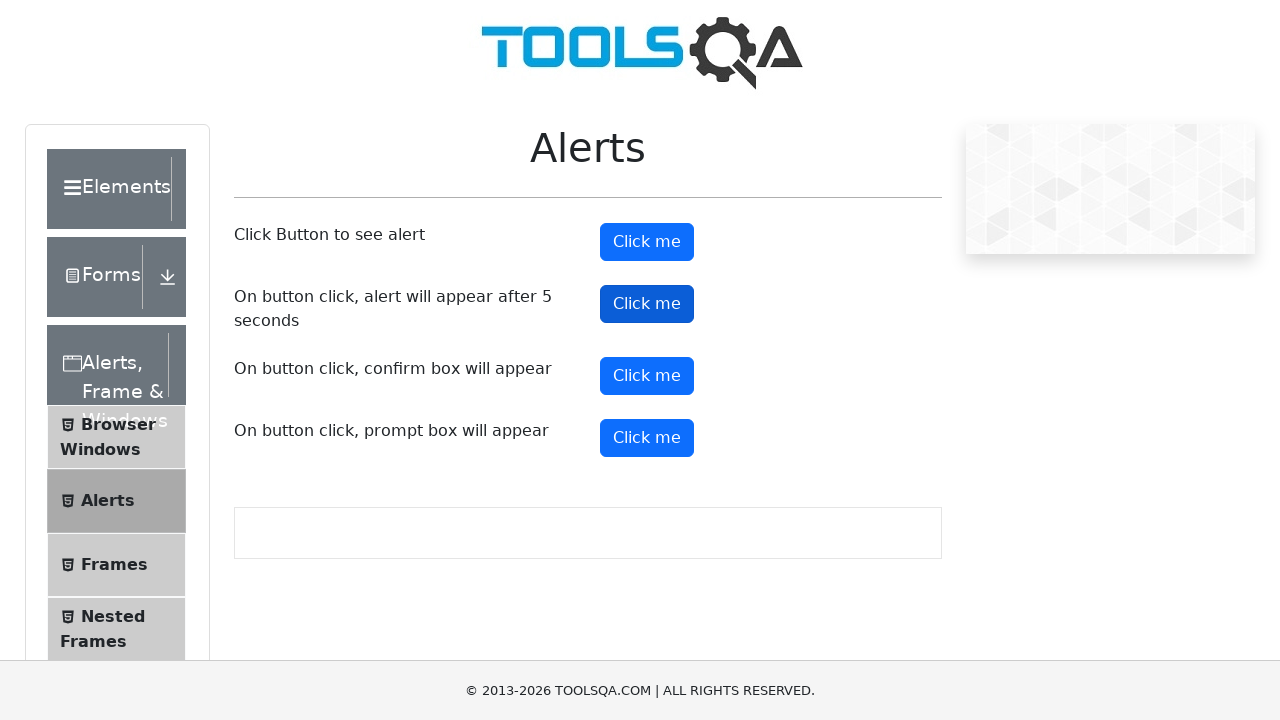

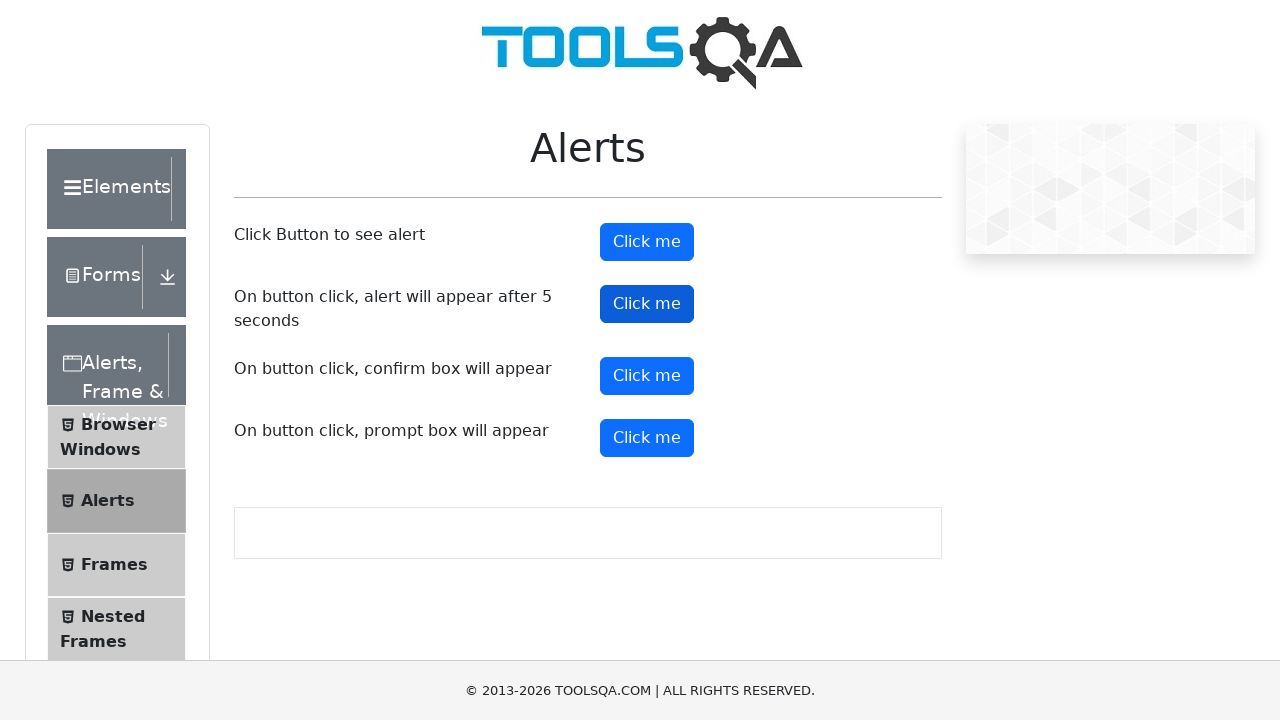